Demonstrates JavaScript execution in browser automation by navigating to a test practice site, locating an element containing "System" text, and using JavaScript to change the page zoom level to 50%.

Starting URL: https://testautomationpractice.blogspot.com/

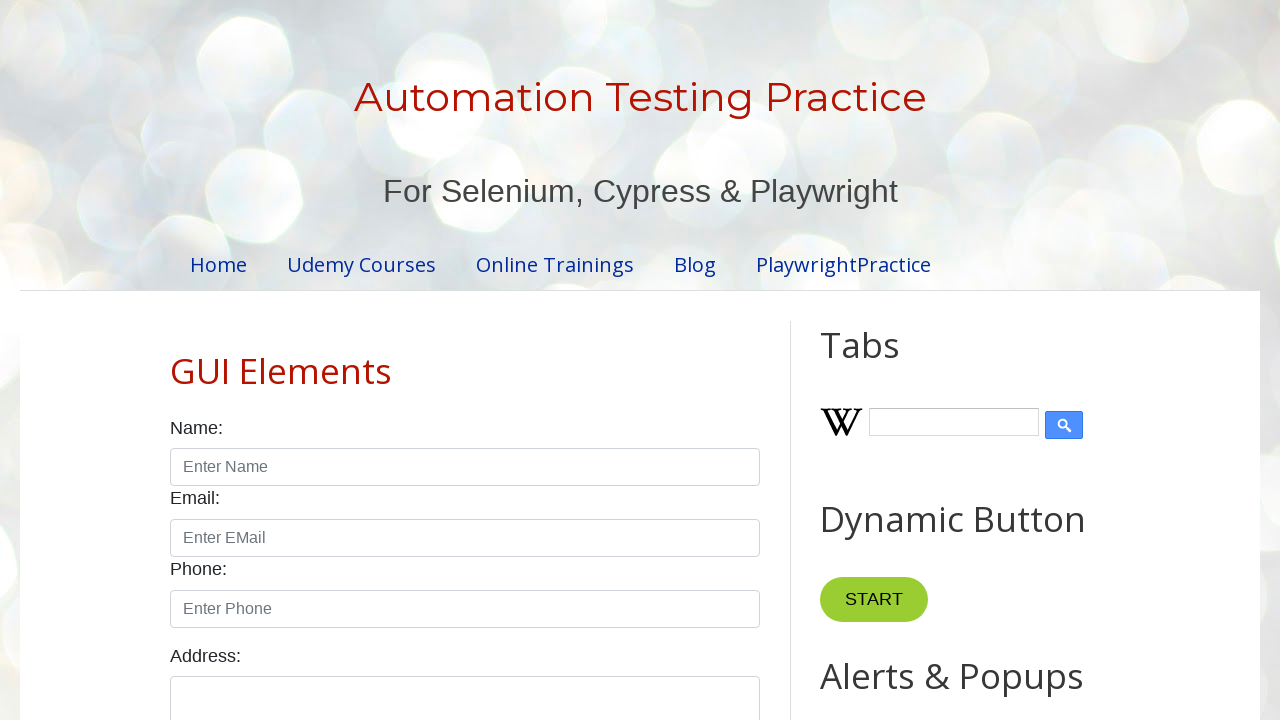

Navigated to test automation practice site
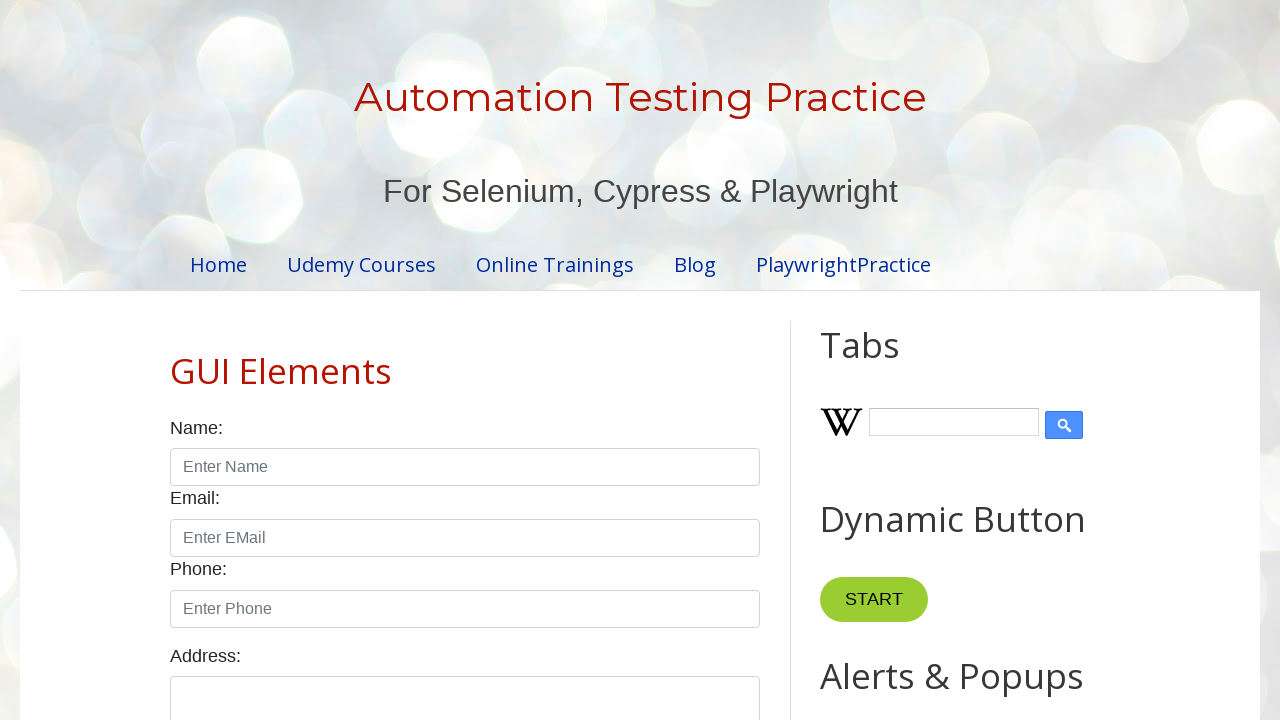

Located element containing 'System' text
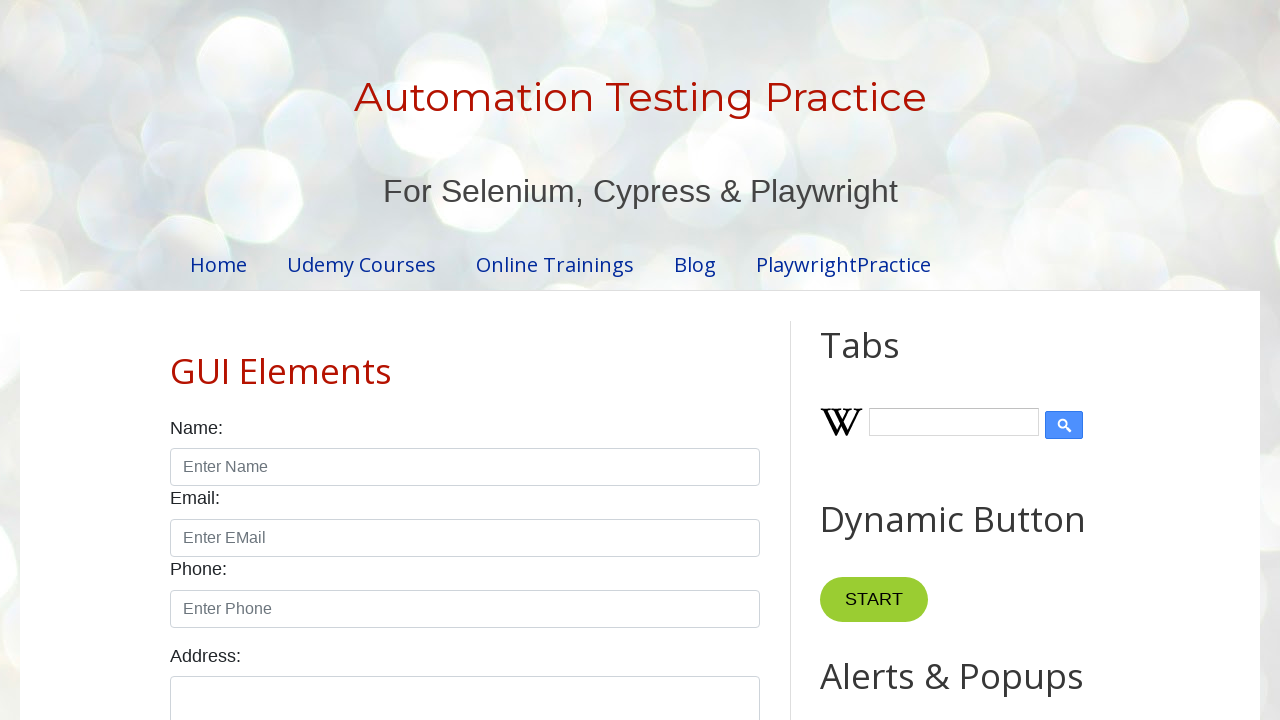

Changed page zoom level to 50% using JavaScript
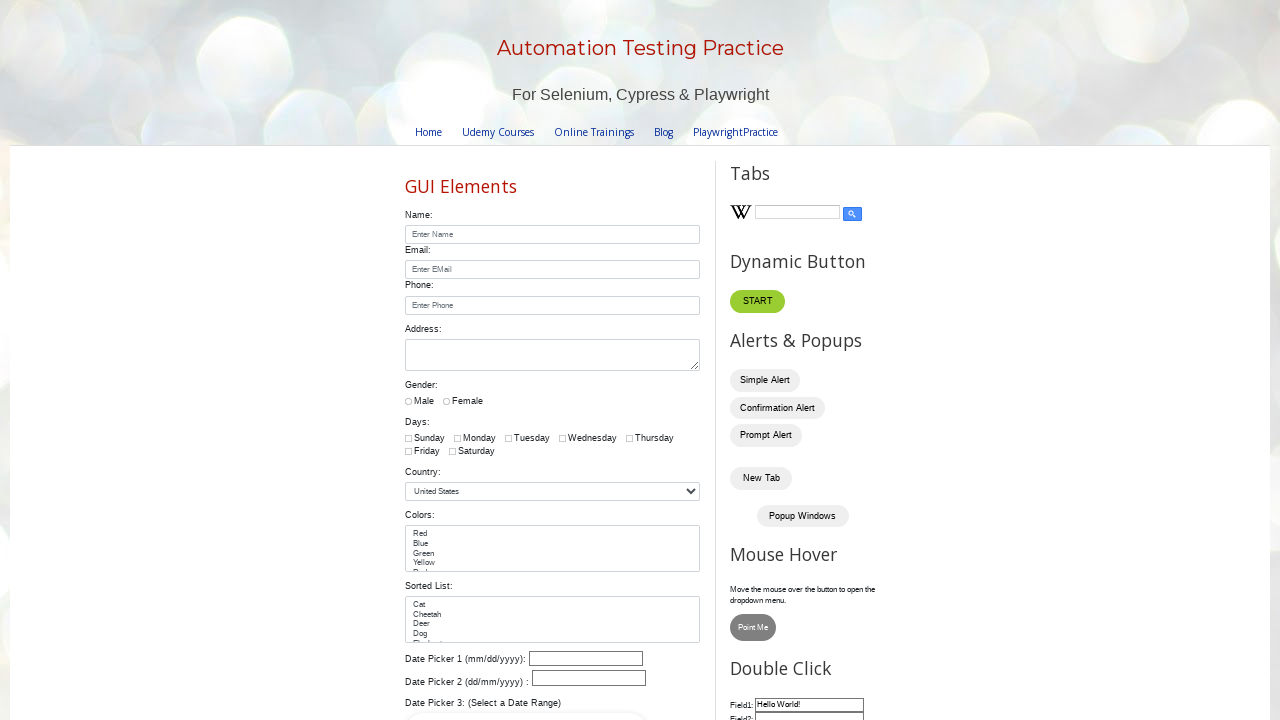

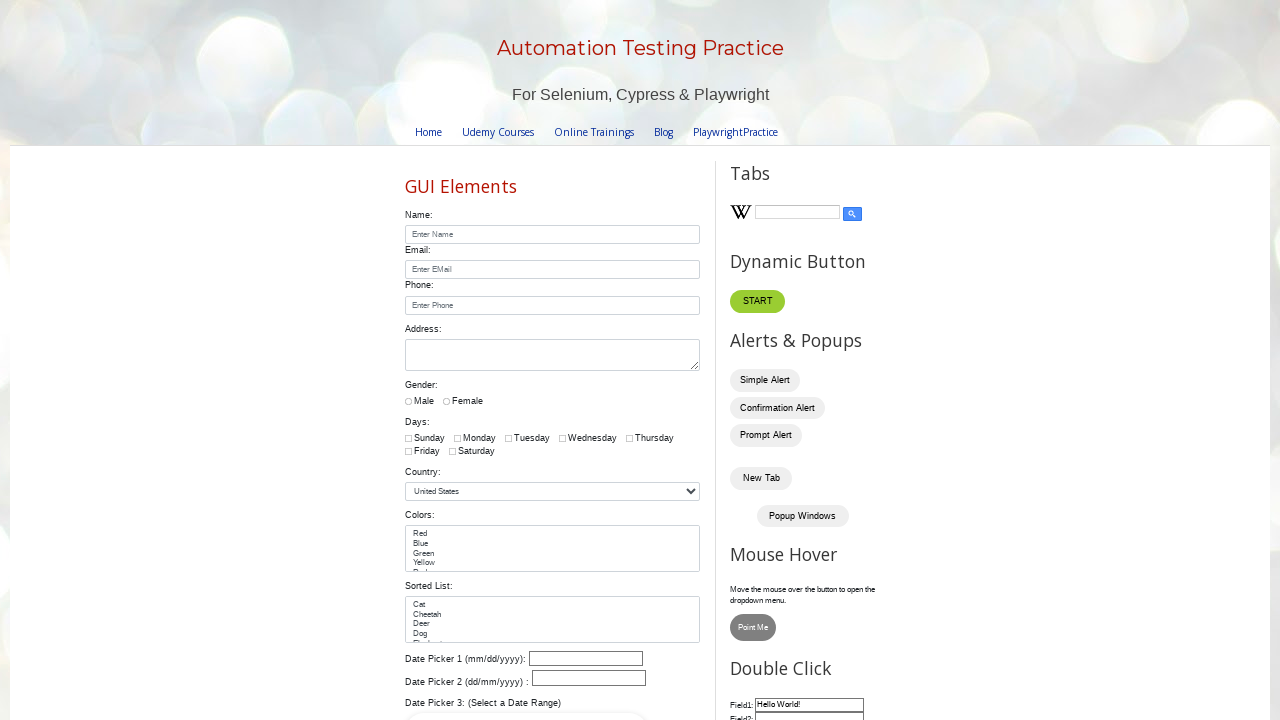